Tests hovering over a menu item and clicking a submenu option on the SpiceJet website

Starting URL: https://www.spicejet.com/

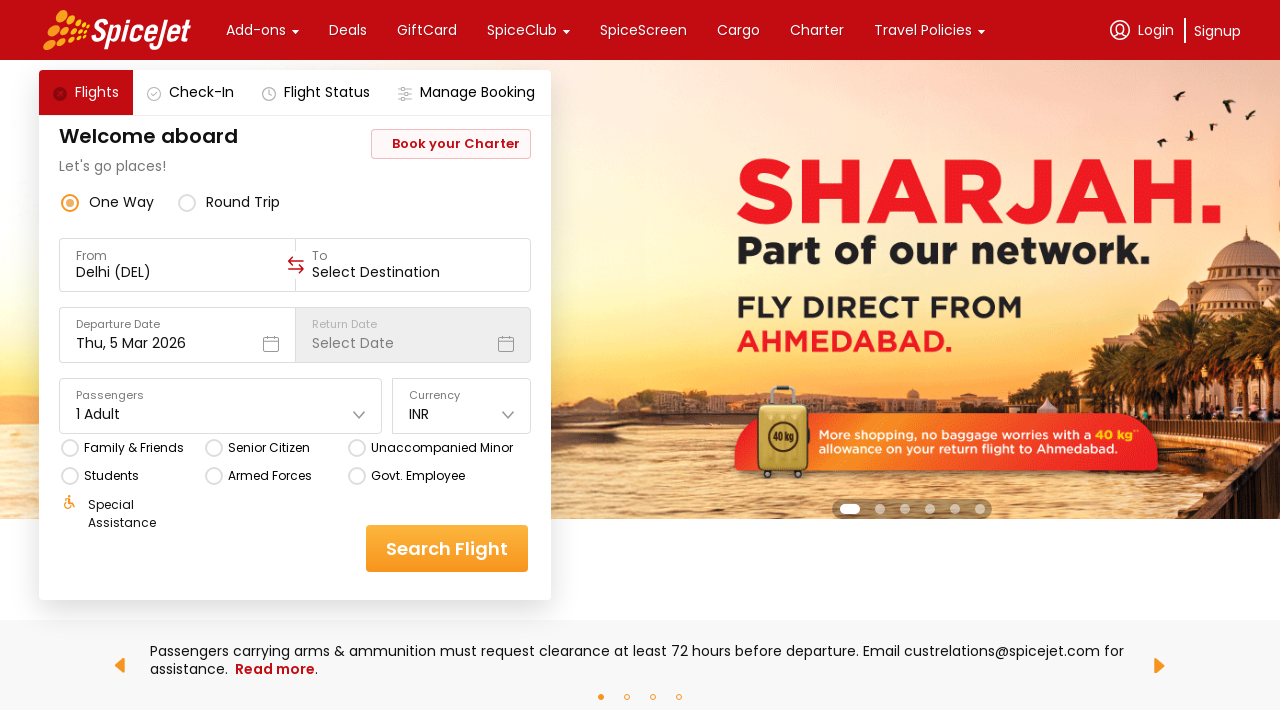

Hovered over Add-ons menu item at (256, 30) on xpath=//div[text()='Add-ons']
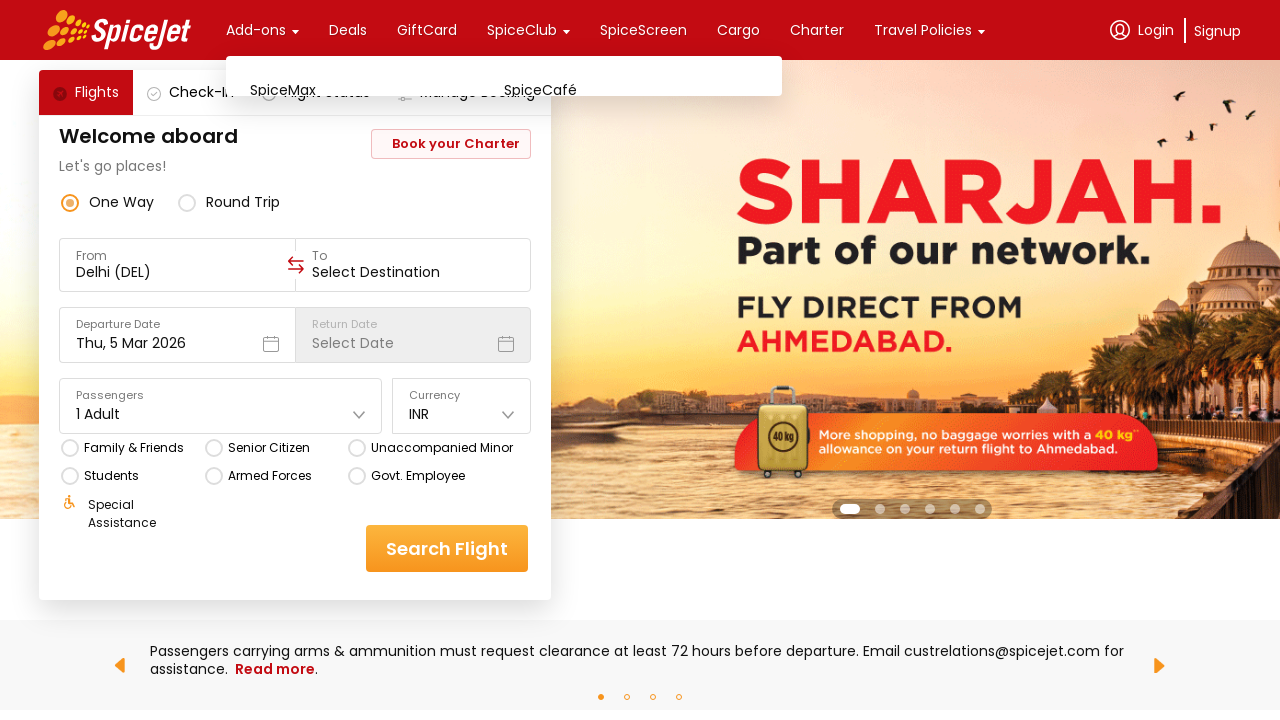

Clicked on Visa Services submenu option at (631, 123) on xpath=//div[text()='Visa Services']
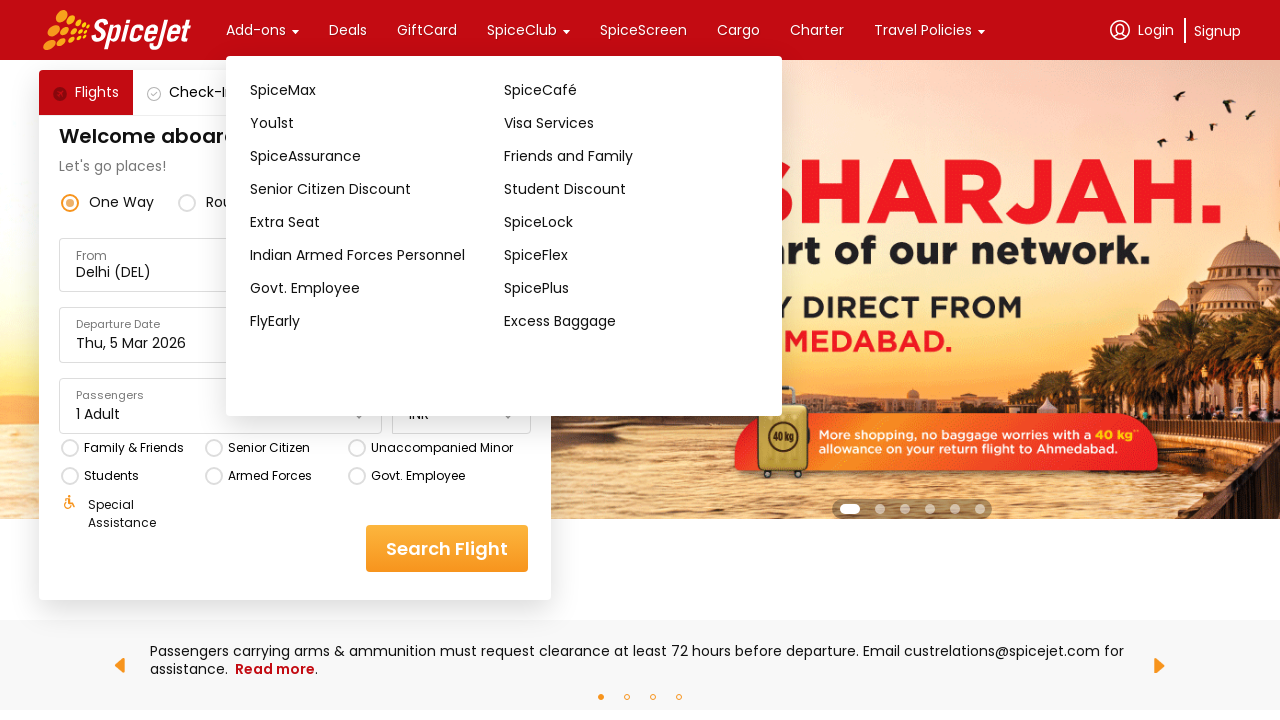

Waited for page to load
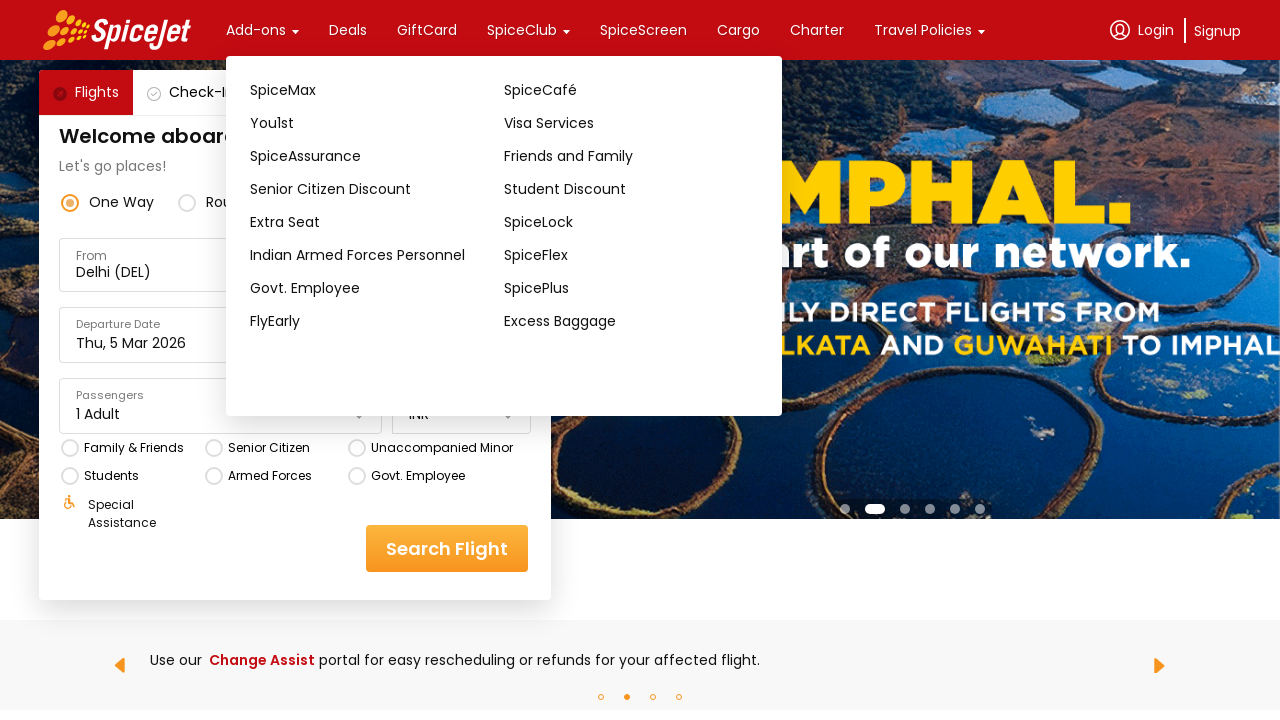

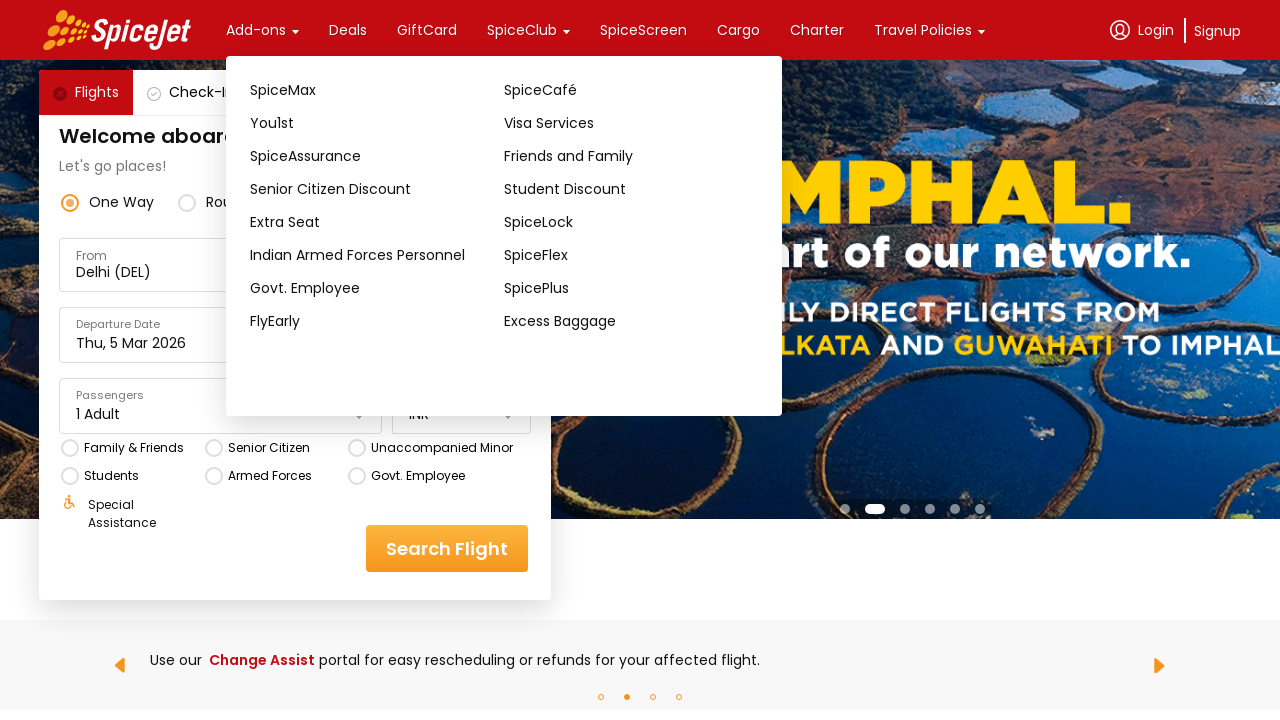